Tests clearing a single completed todo using the clear completed button

Starting URL: https://todomvc.com/examples/typescript-angular/#/

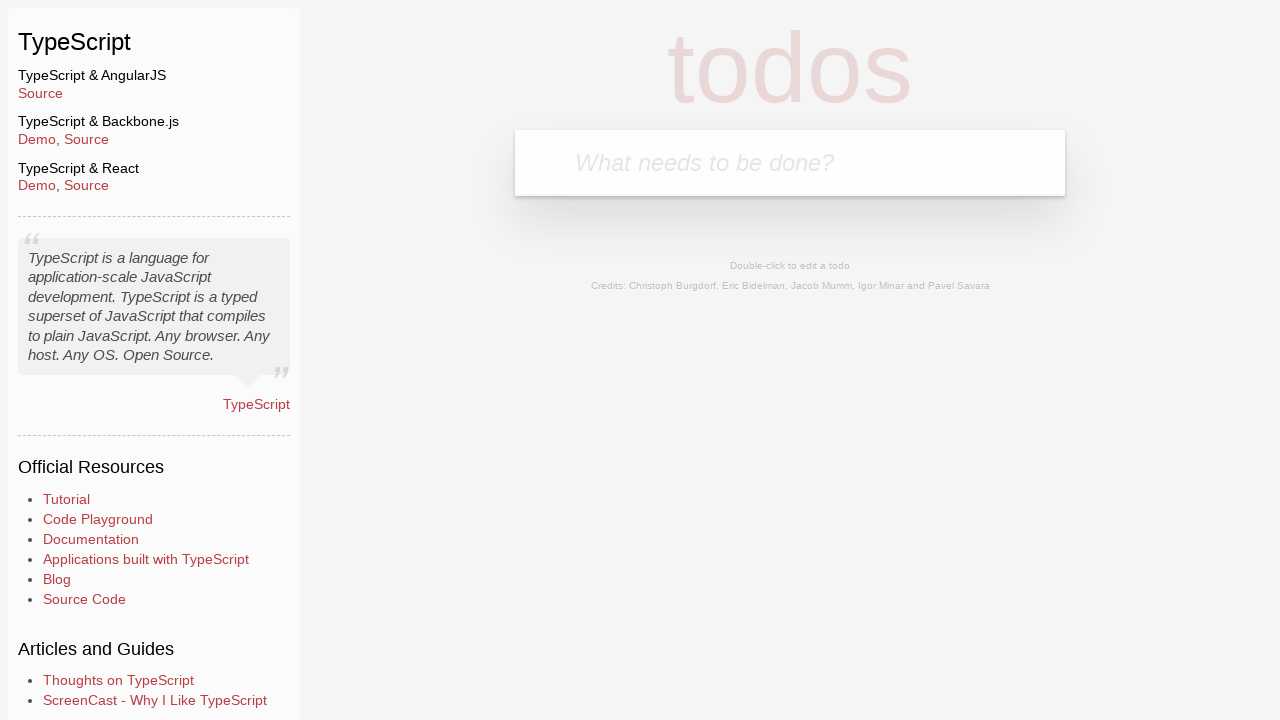

Filled new todo input with 'Example' on .new-todo
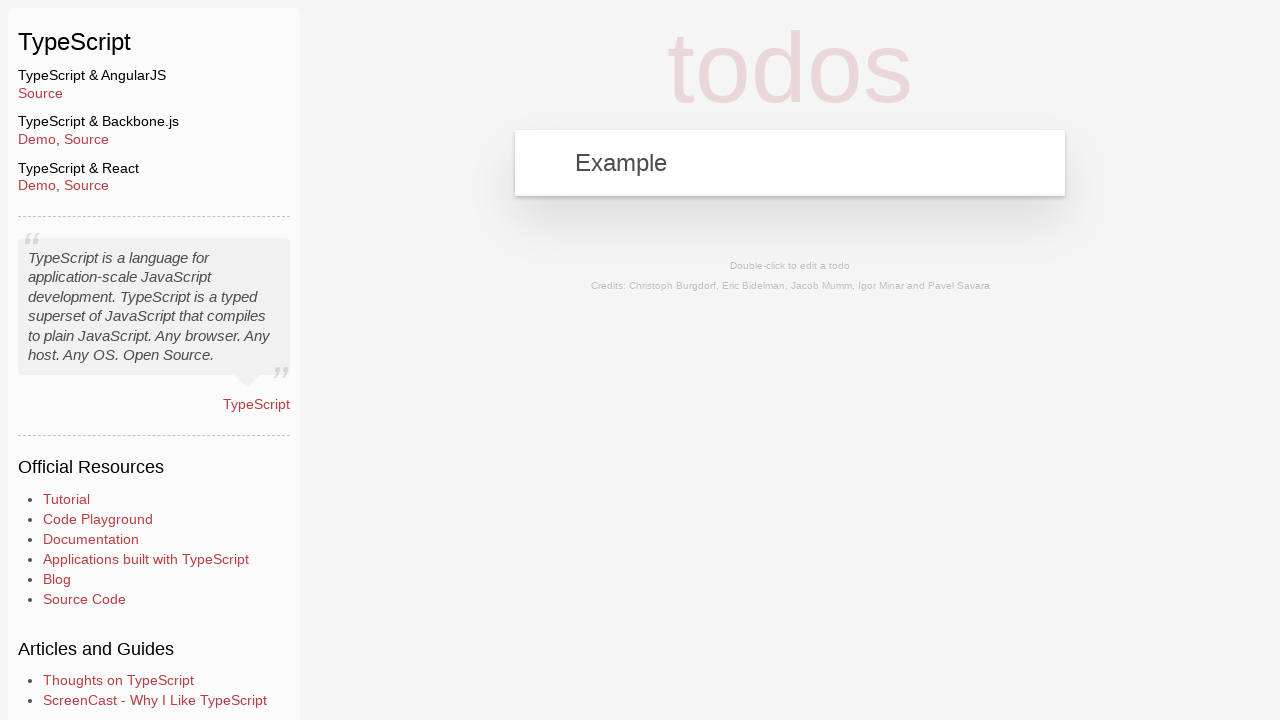

Pressed Enter to create the todo on .new-todo
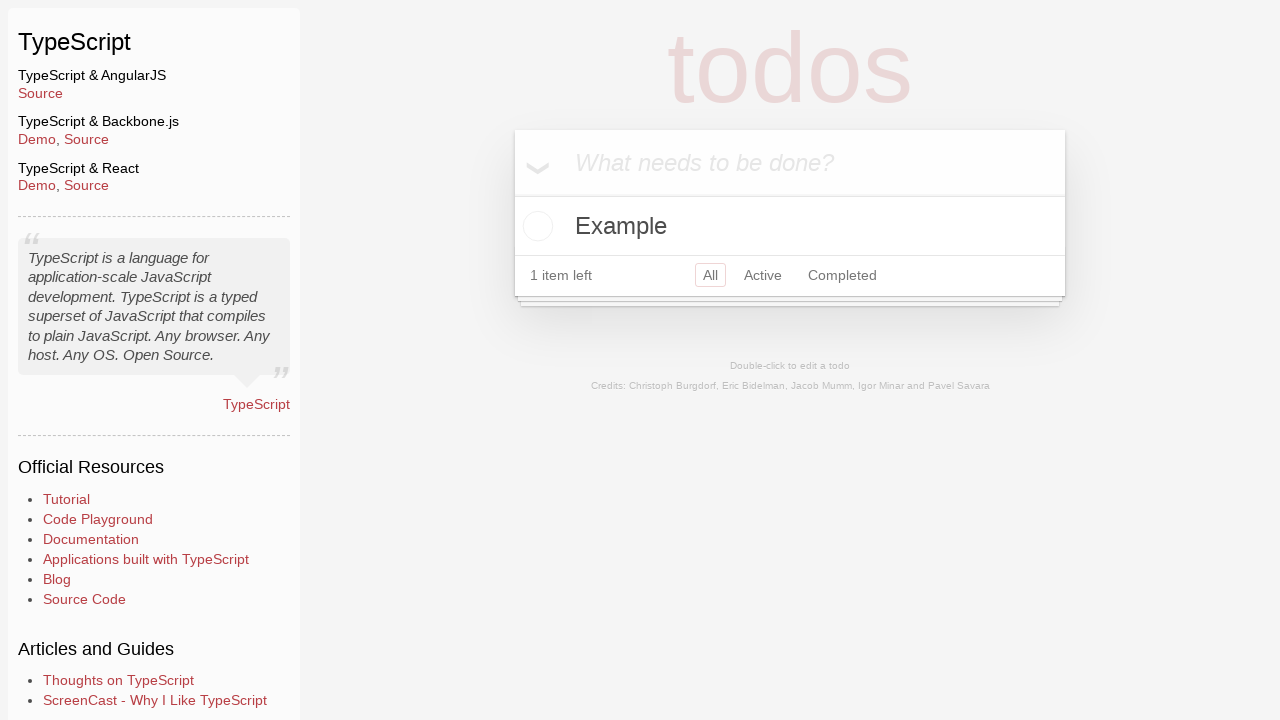

Clicked toggle to mark todo as completed at (535, 226) on .todo-list li .toggle
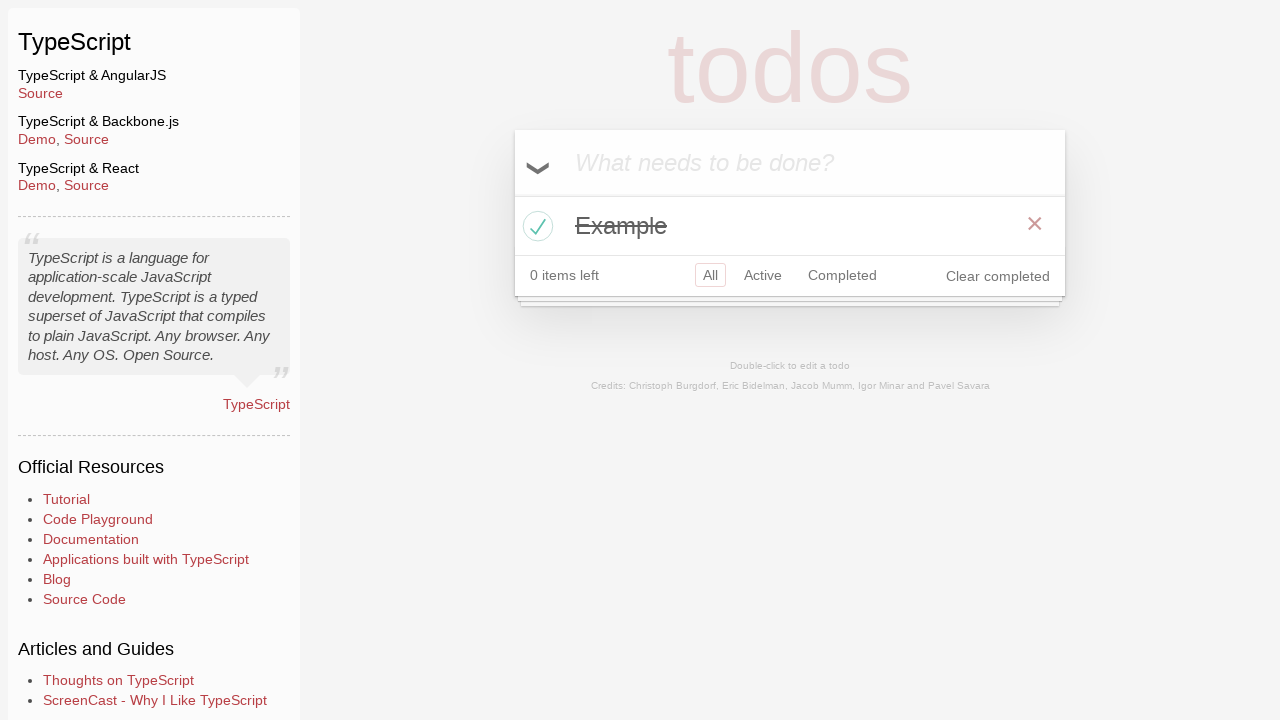

Clicked 'Clear completed' button to remove completed todo at (998, 276) on .clear-completed
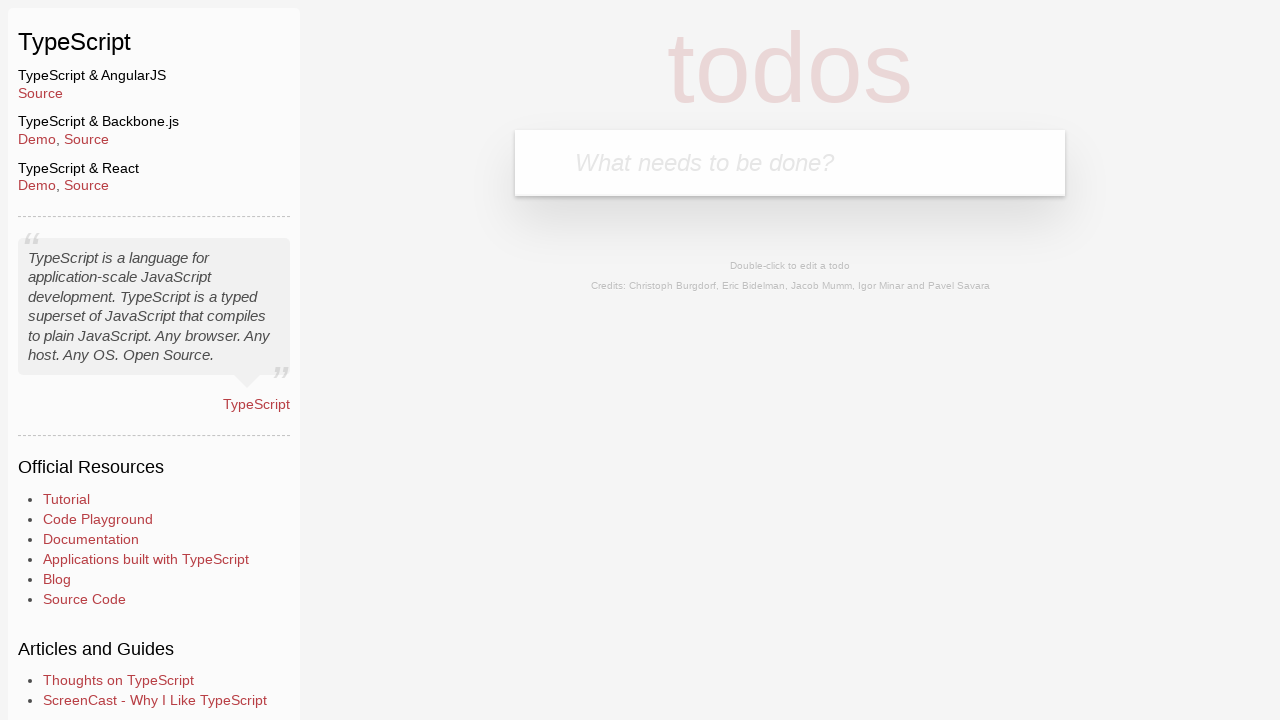

Verified that all todos have been cleared and todo list is empty
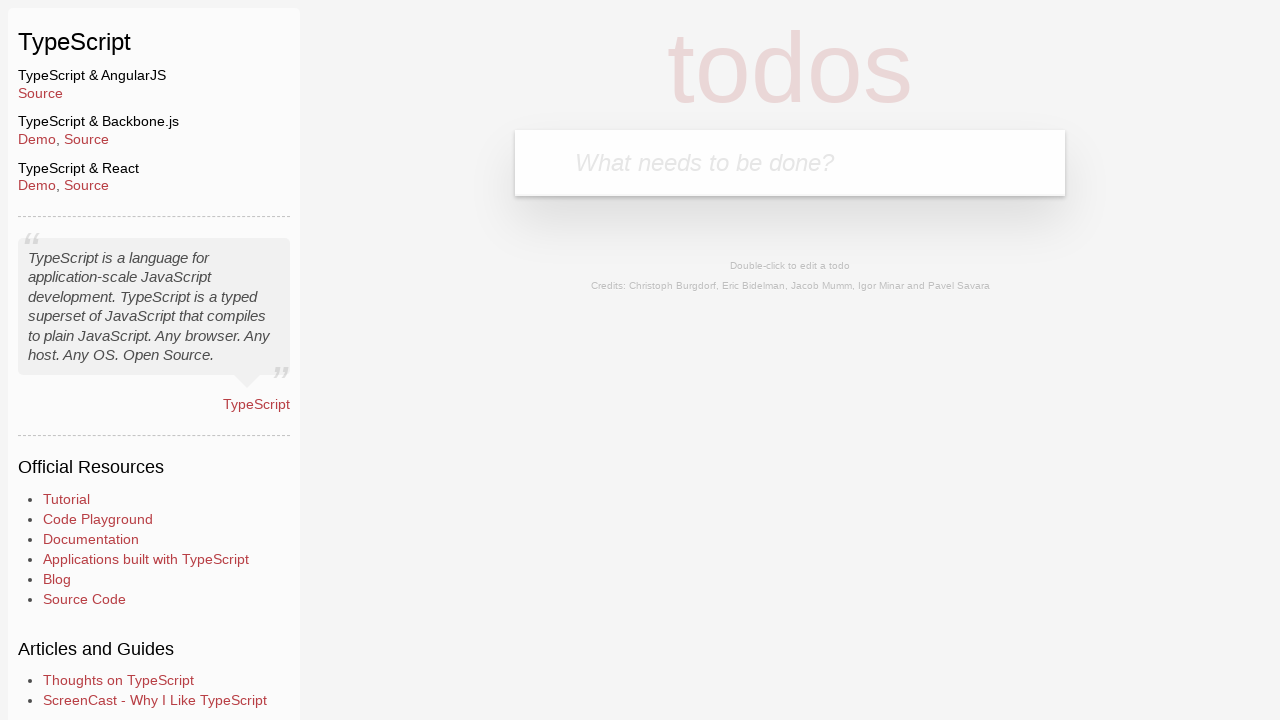

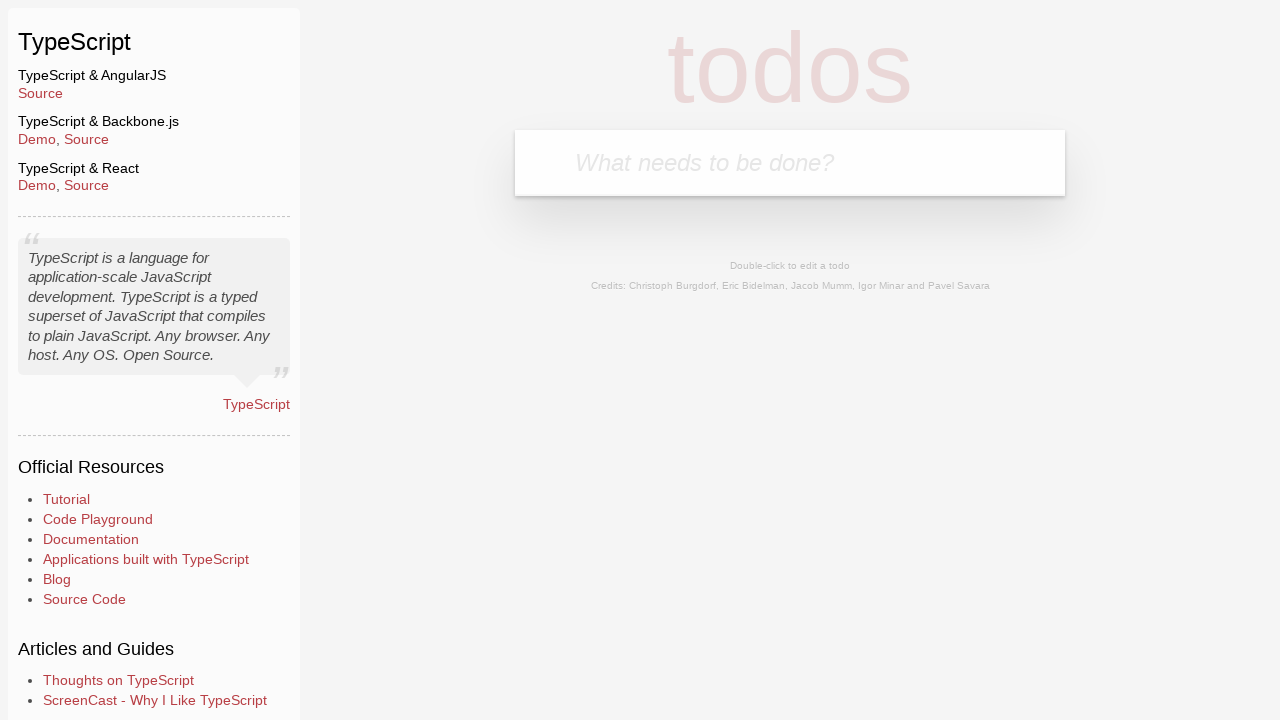